Tests a basic web form by filling in a text input field with "Selenium" and clicking the submit button, then verifying the response message appears

Starting URL: https://www.selenium.dev/selenium/web/web-form.html

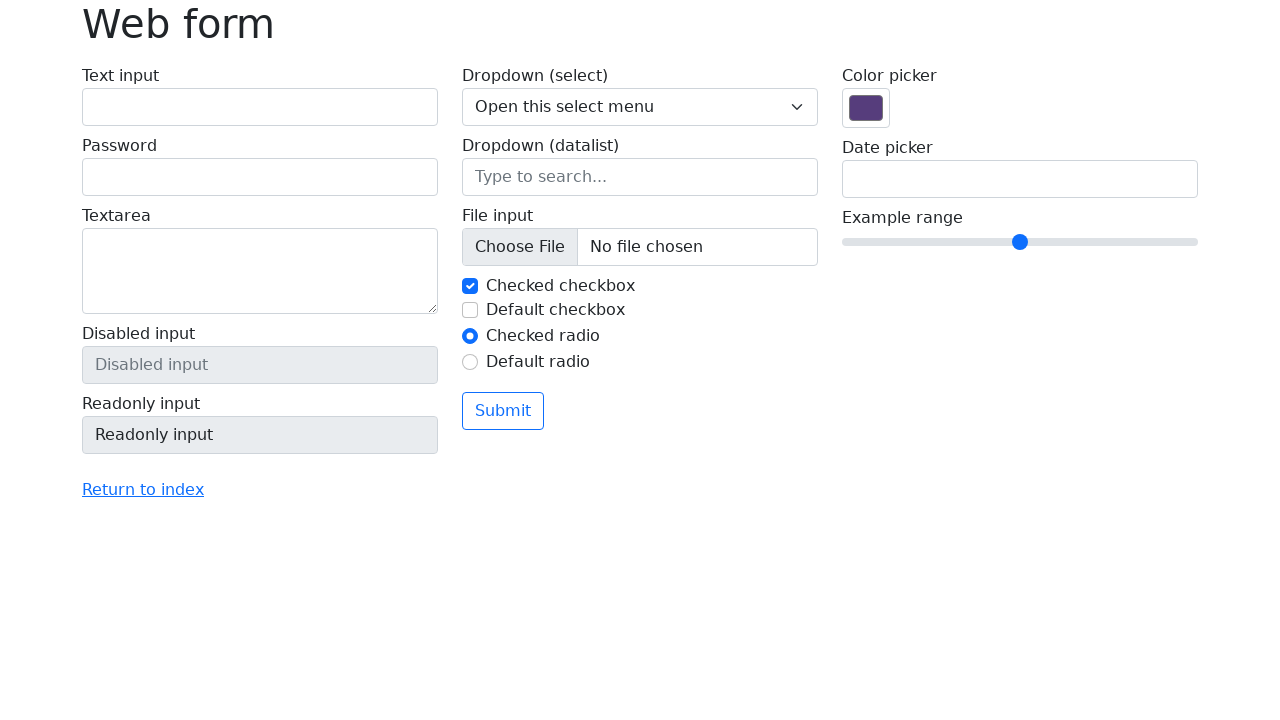

Filled text input field with 'Selenium' on input[name='my-text']
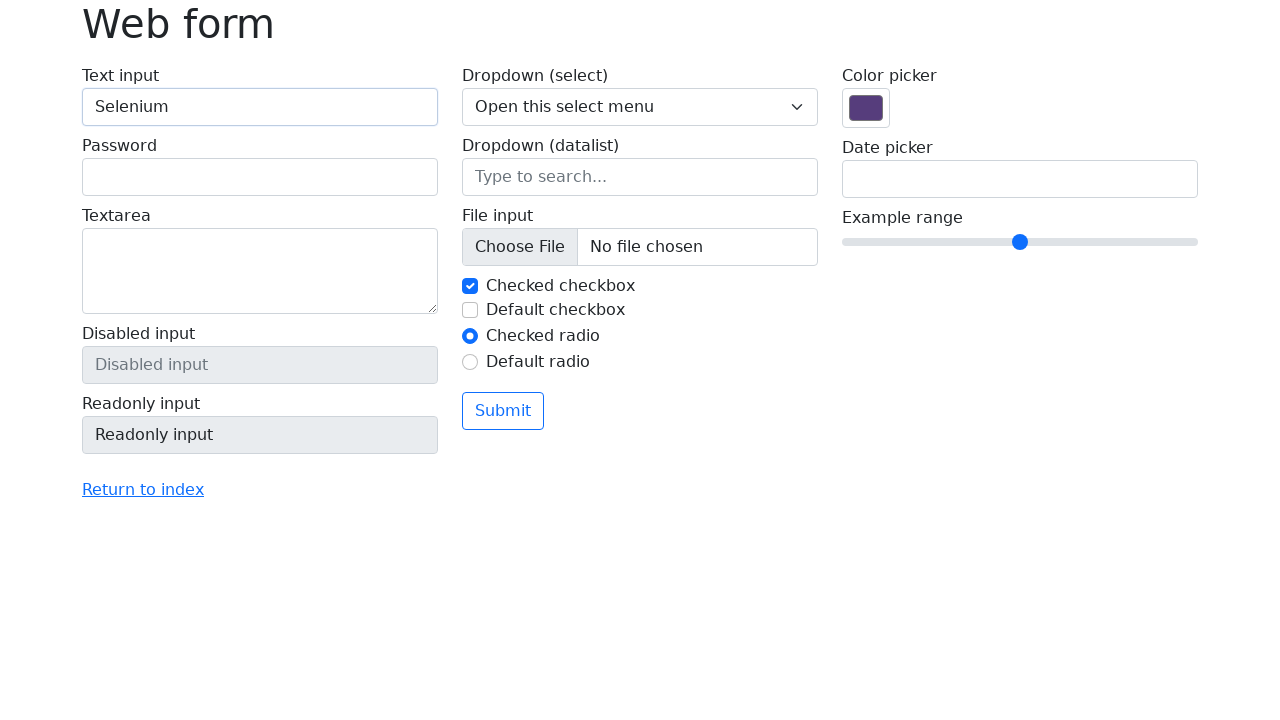

Clicked the submit button at (503, 411) on button
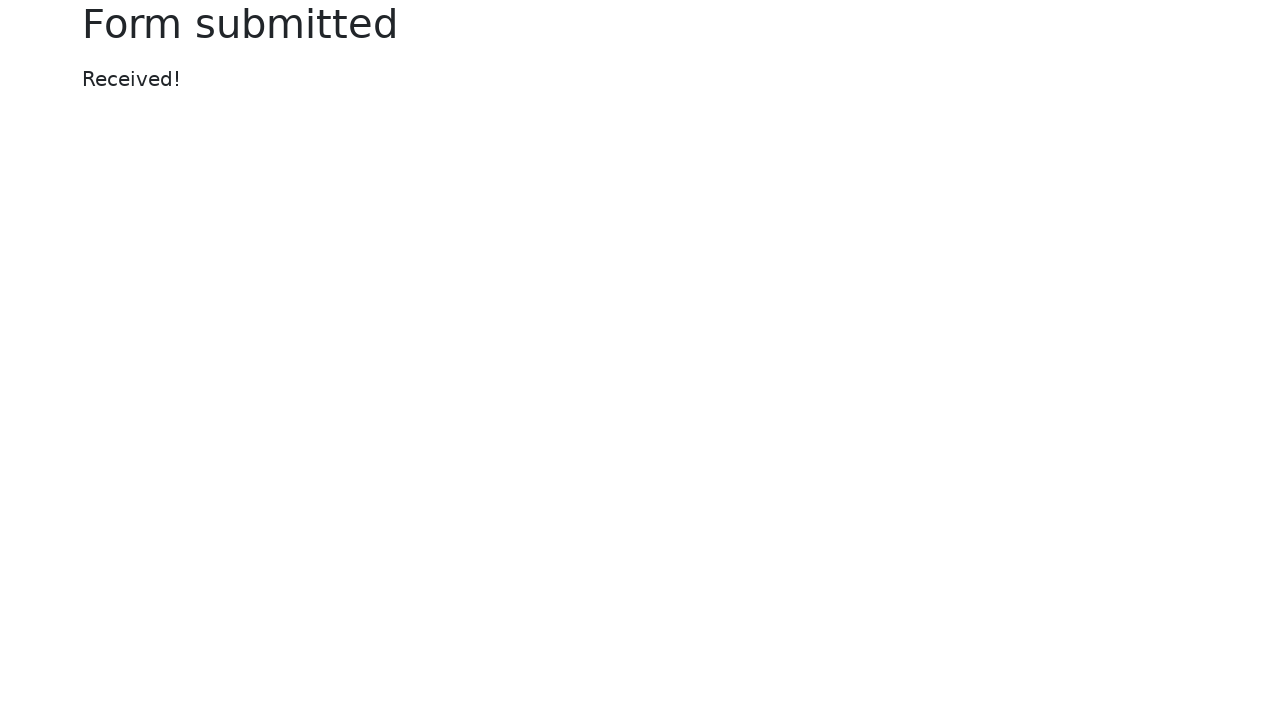

Response message element appeared
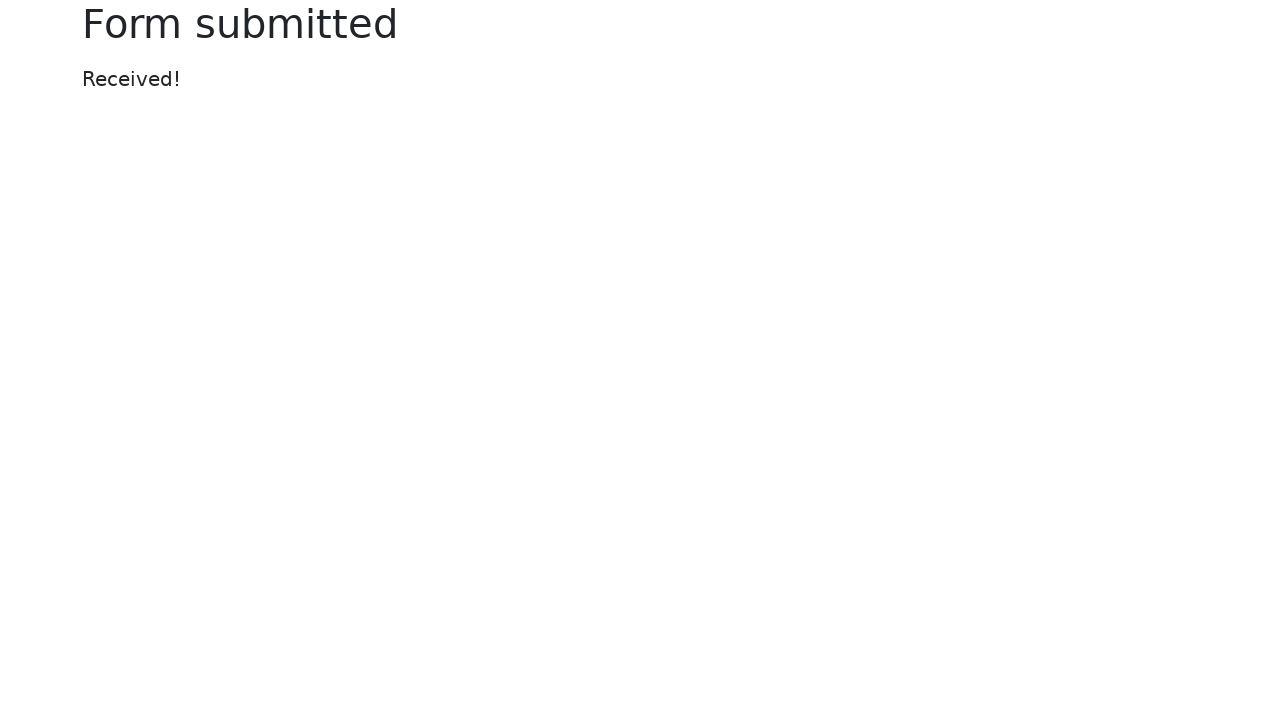

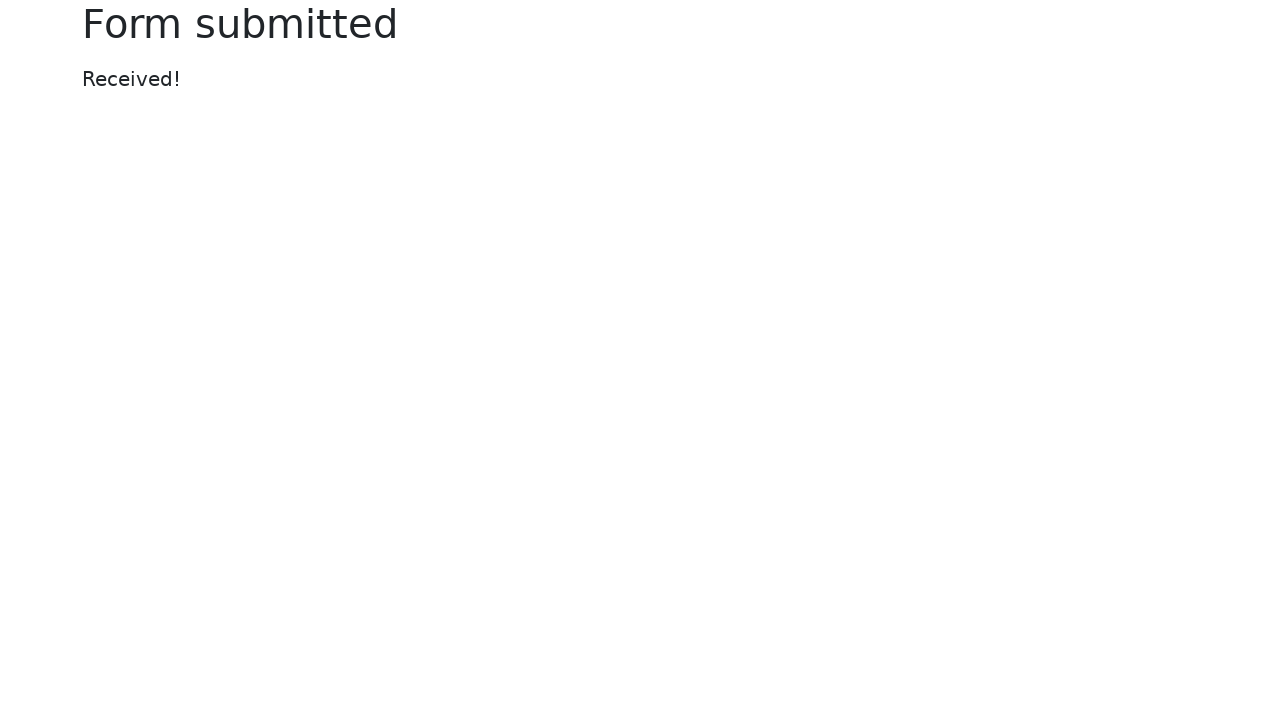